Tests the ePrime calculator by entering the text "to be or not be" and verifying the calculated results for word counts.

Starting URL: https://qe-at-cgi-fi.github.io/eprime/

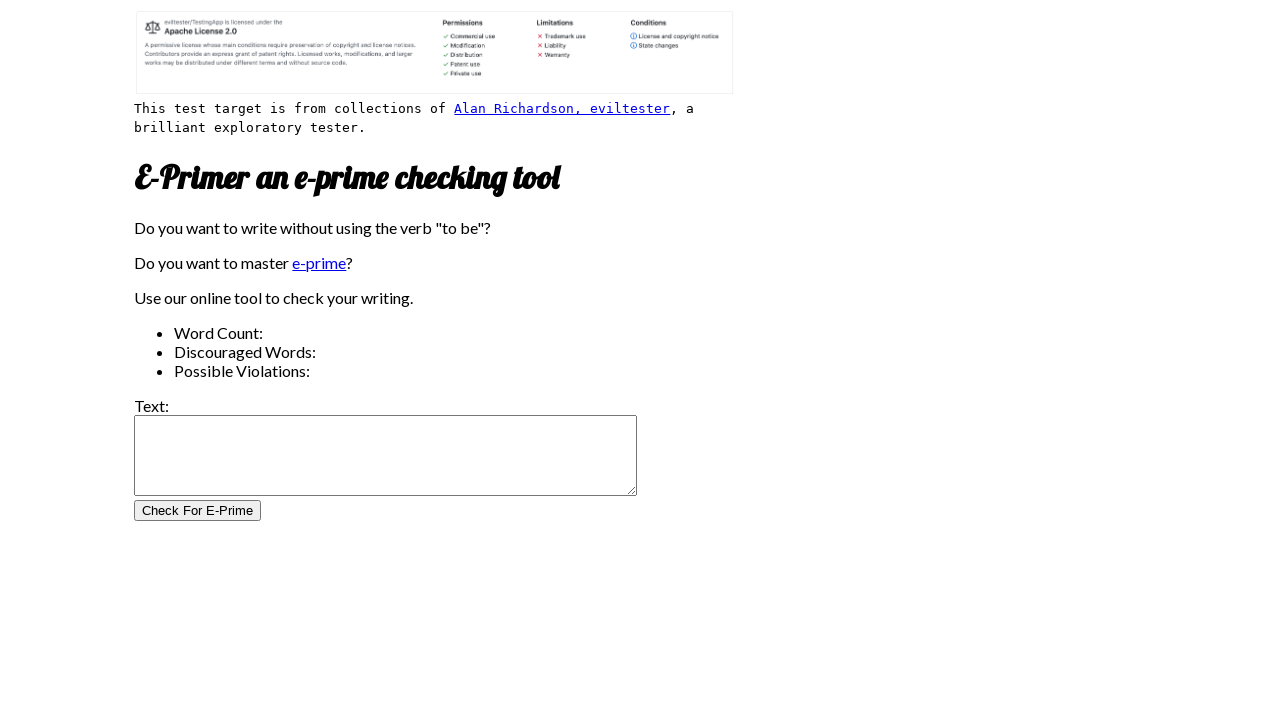

Filled test field with 'to be or not be' on #test_field
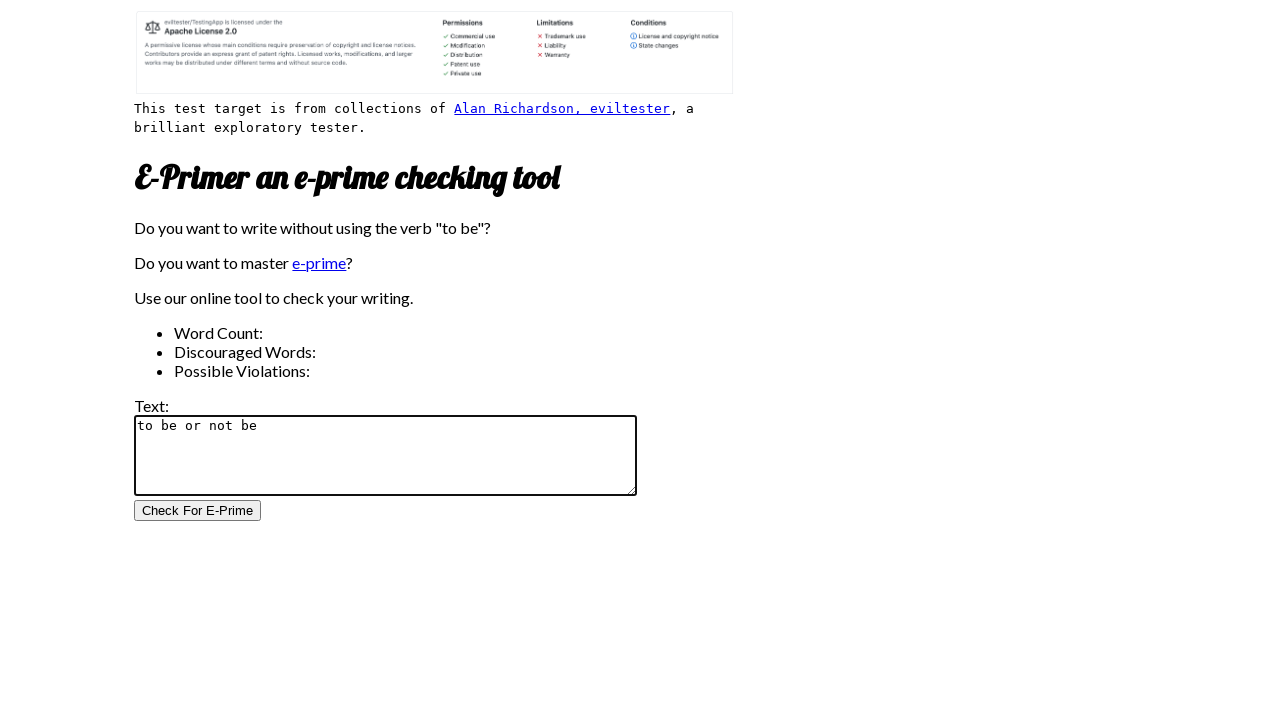

Clicked test button to calculate word counts at (198, 511) on #test_button
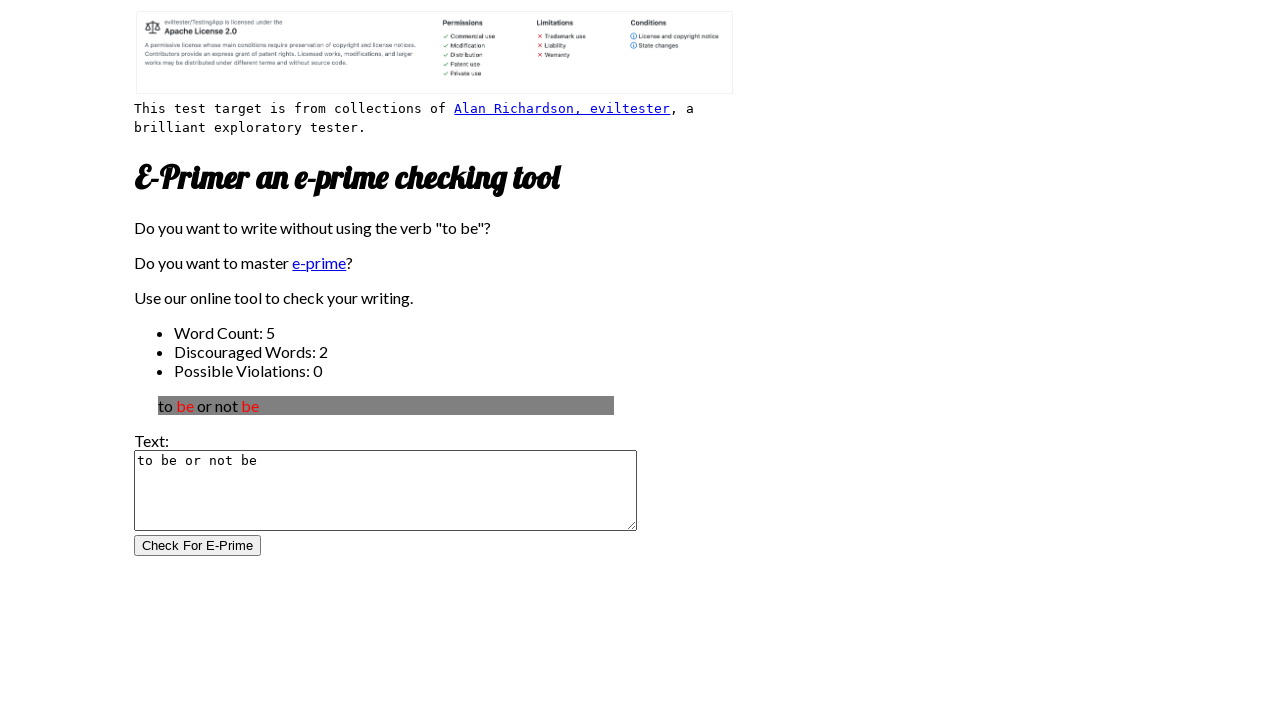

Calculation results loaded and displayed
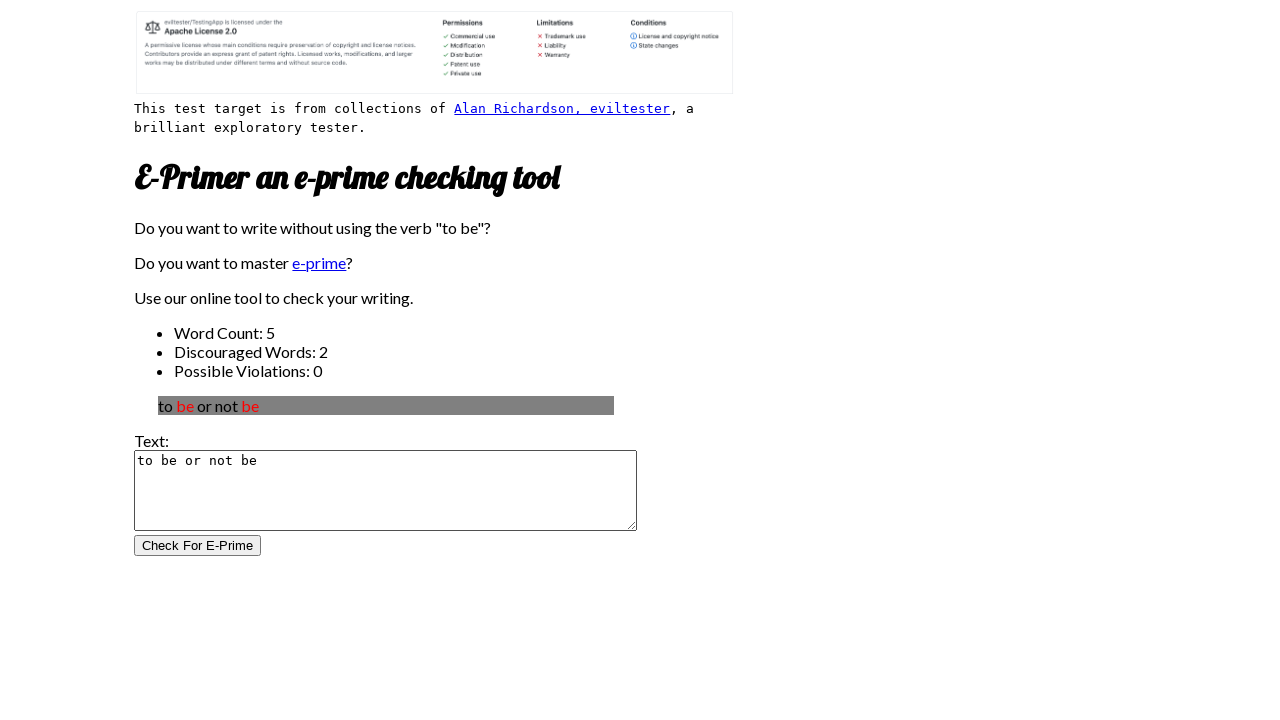

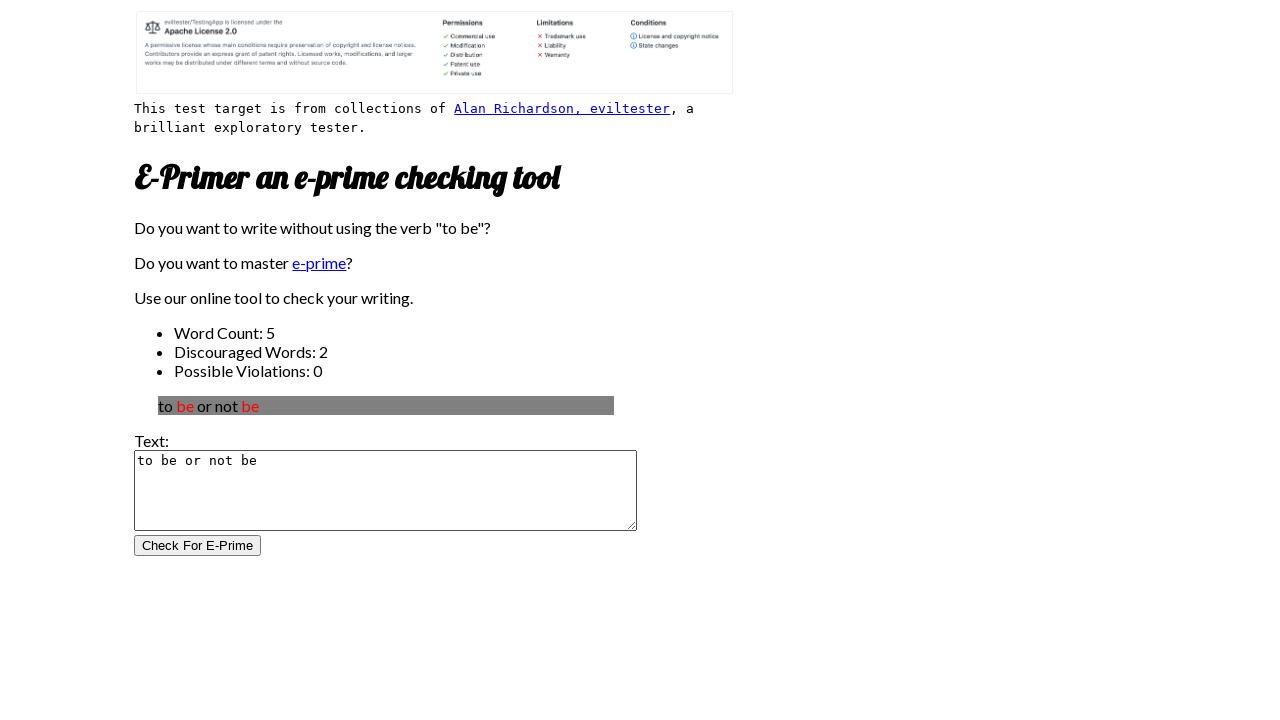